Tests link counting and multi-tab navigation by finding links in the footer section, opening them in new tabs using keyboard shortcuts, and switching between the opened windows.

Starting URL: http://qaclickacademy.com/practice.php

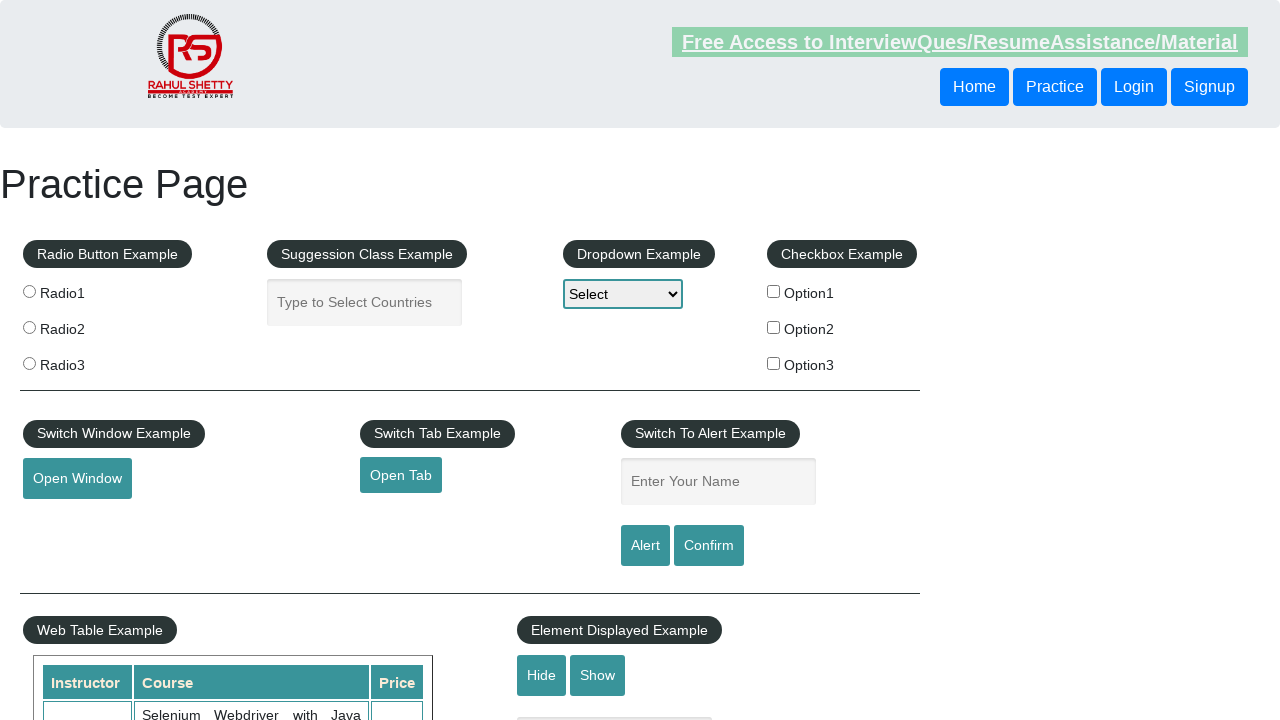

Footer section (#gf-BIG) loaded
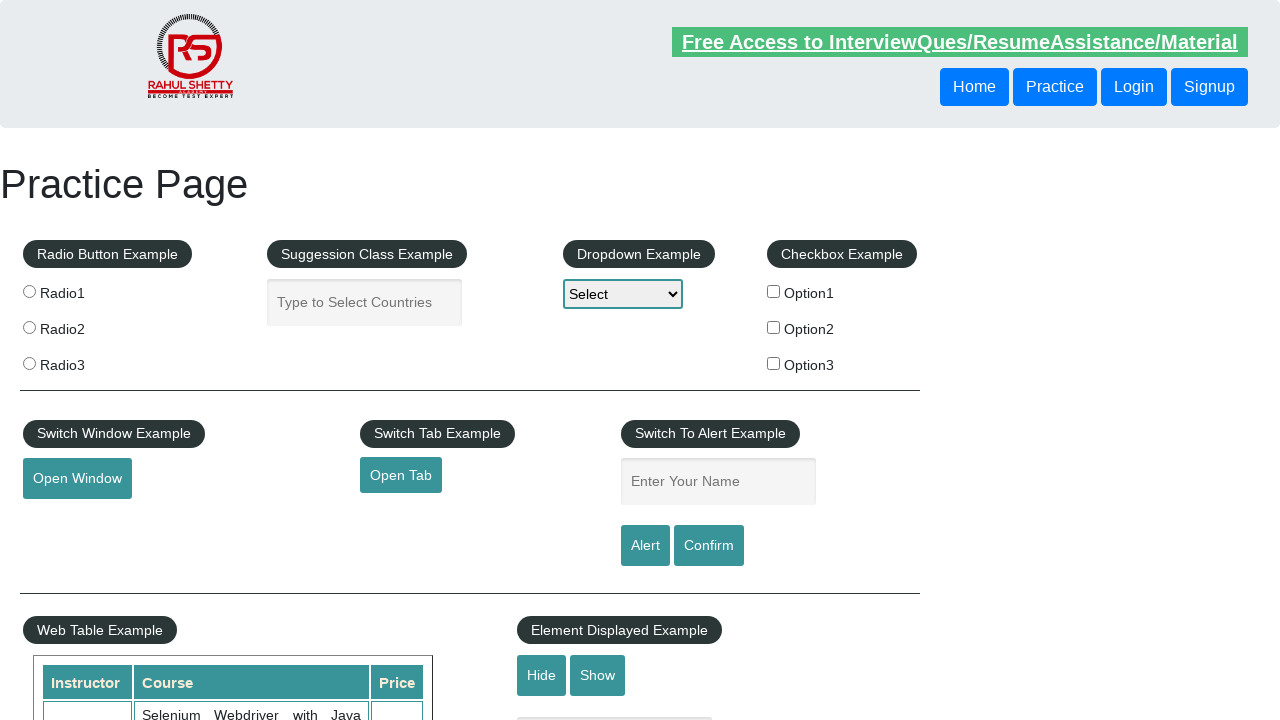

Located footer column links
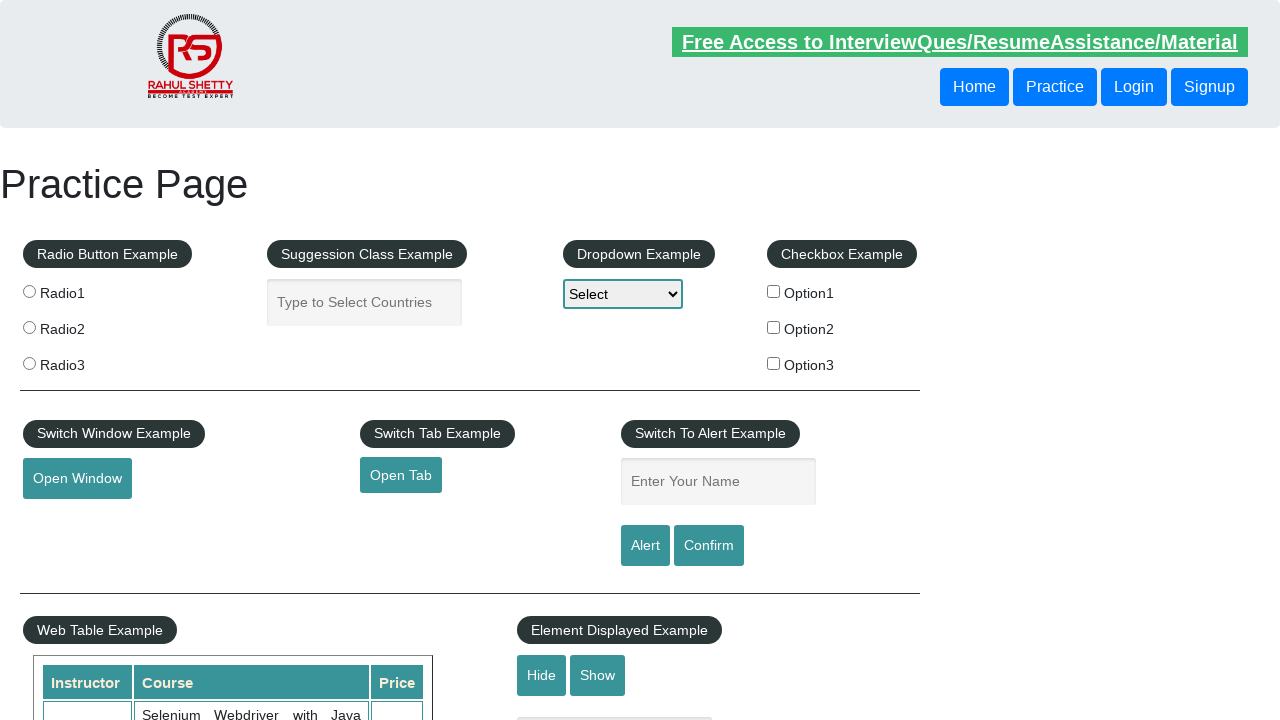

Found 5 links in footer column
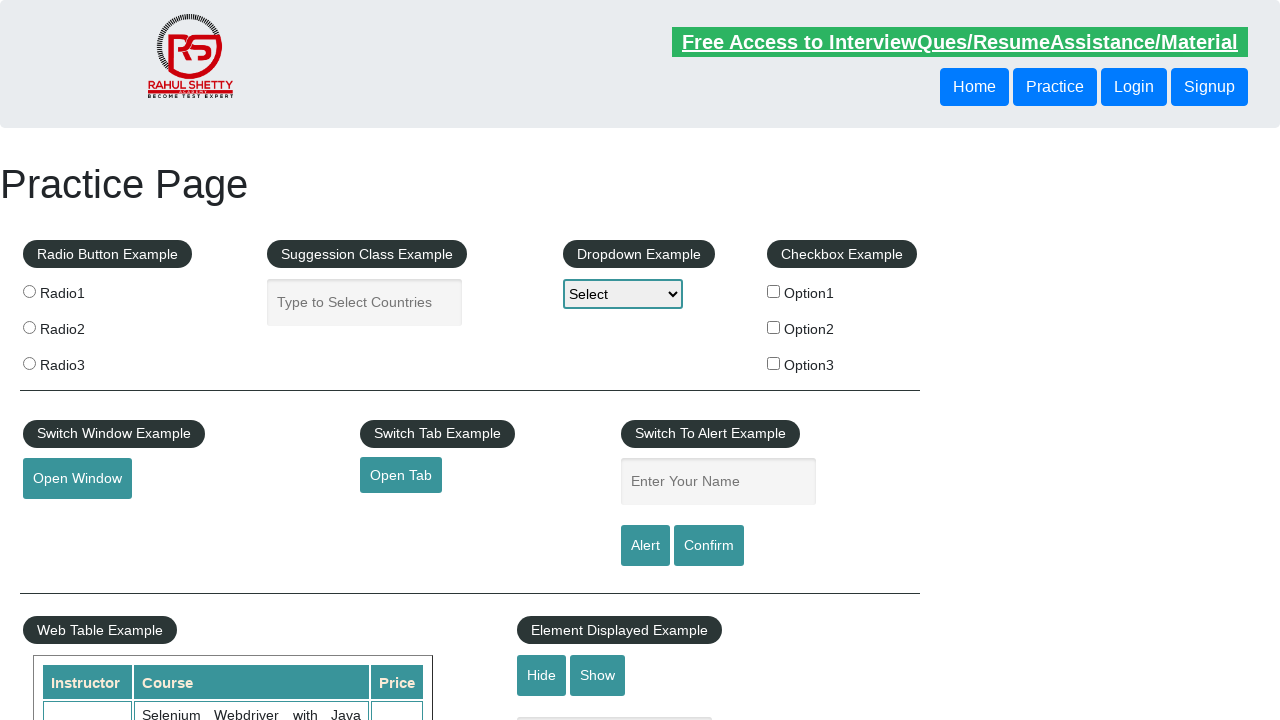

Opened footer link 1 in new tab using Ctrl+Click at (68, 520) on xpath=//div[@id='gf-BIG']//table/tbody/tr/td[1]/ul//a >> nth=1
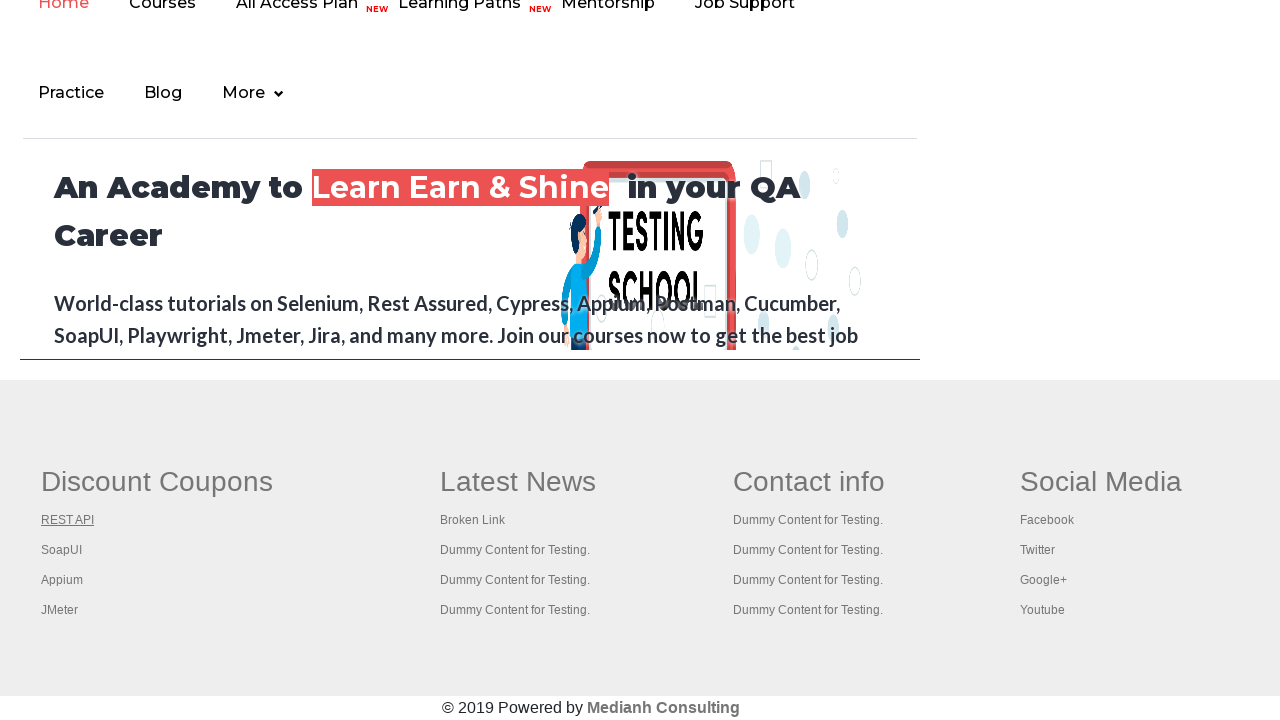

Waited 2 seconds for link 1 to load
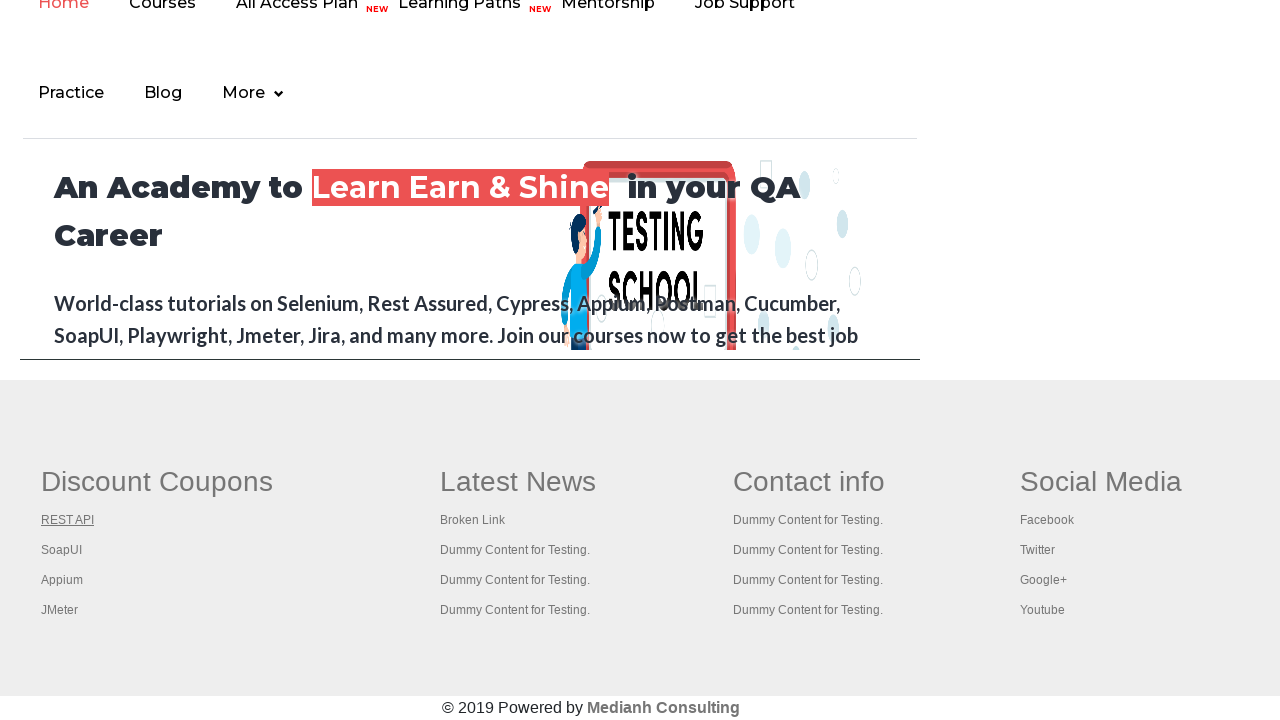

Opened footer link 2 in new tab using Ctrl+Click at (62, 550) on xpath=//div[@id='gf-BIG']//table/tbody/tr/td[1]/ul//a >> nth=2
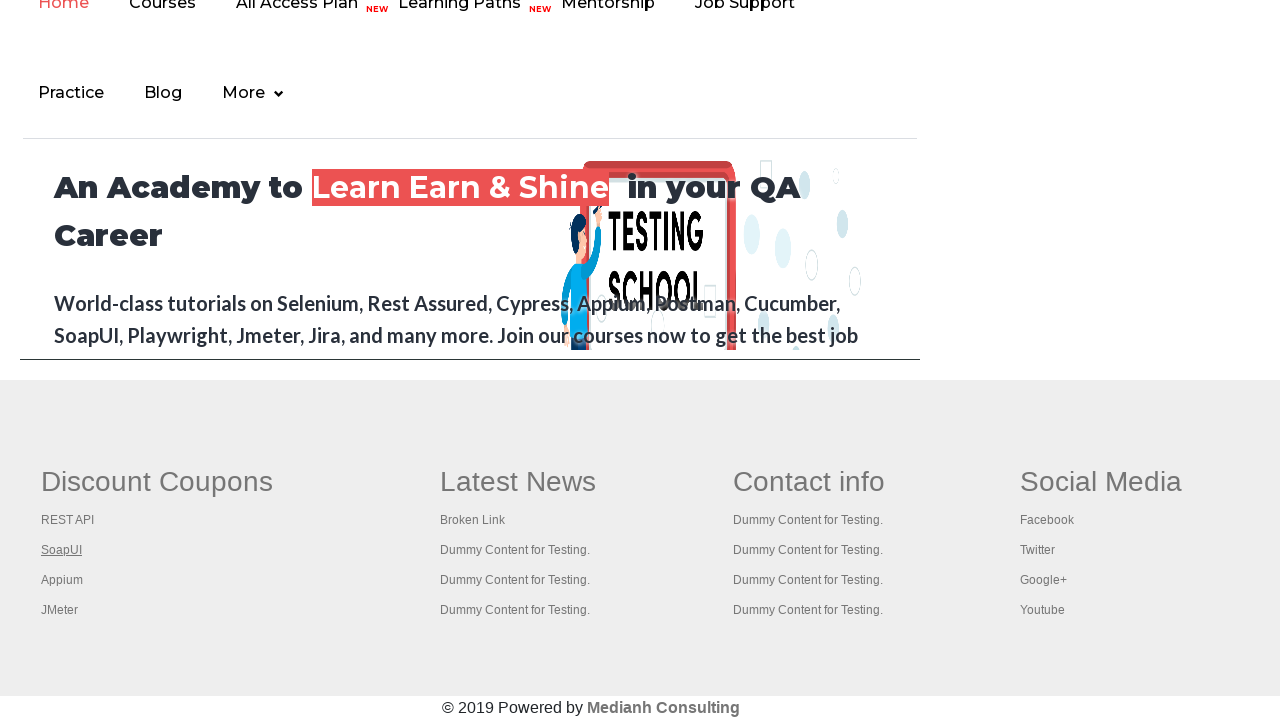

Waited 2 seconds for link 2 to load
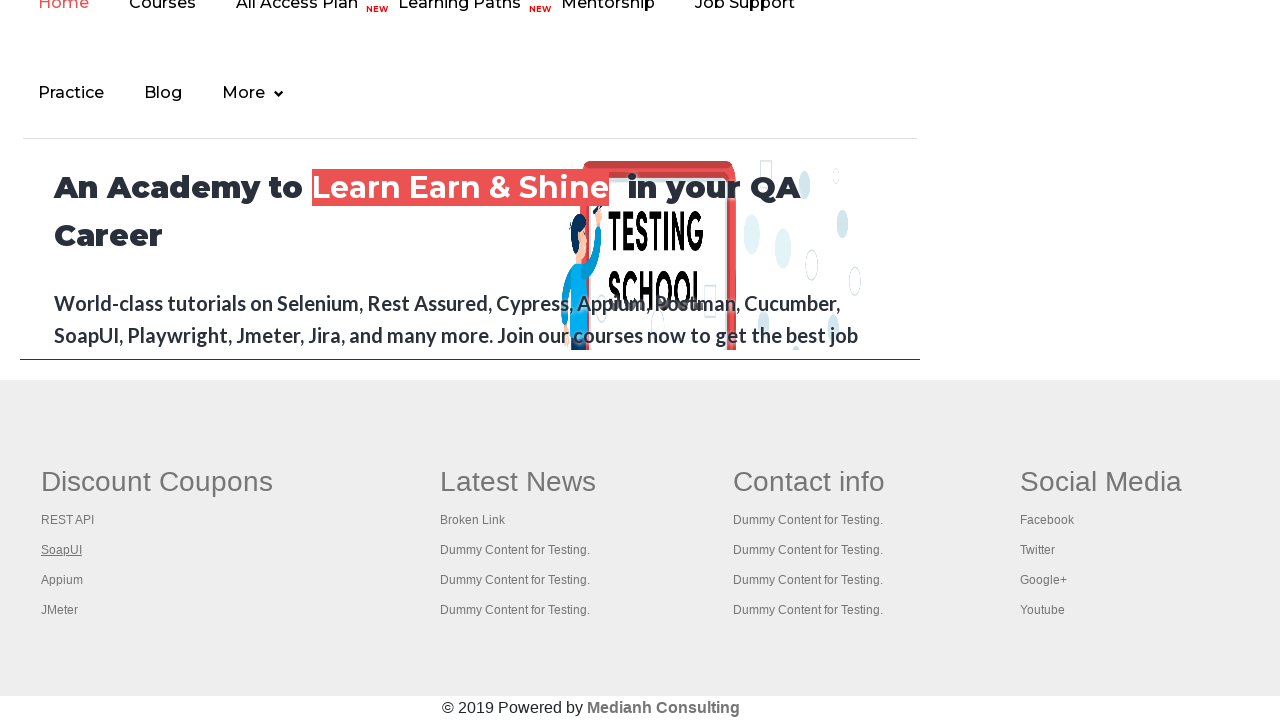

Opened footer link 3 in new tab using Ctrl+Click at (62, 580) on xpath=//div[@id='gf-BIG']//table/tbody/tr/td[1]/ul//a >> nth=3
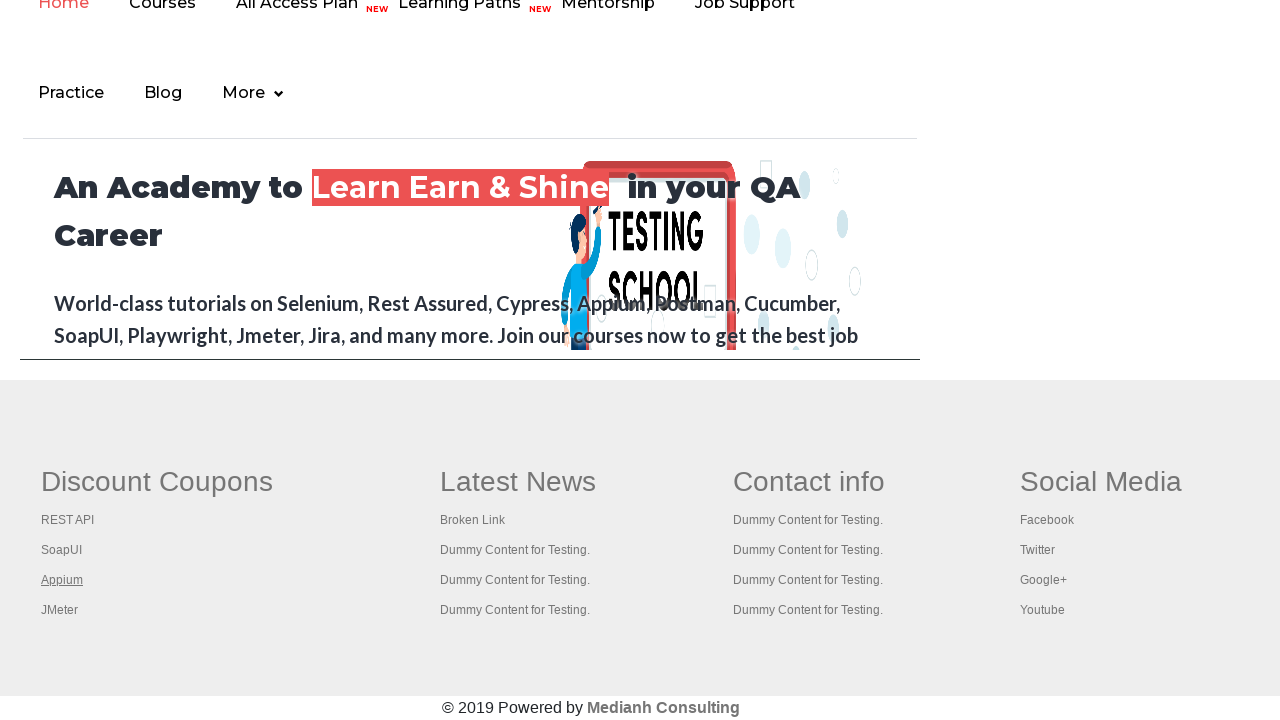

Waited 2 seconds for link 3 to load
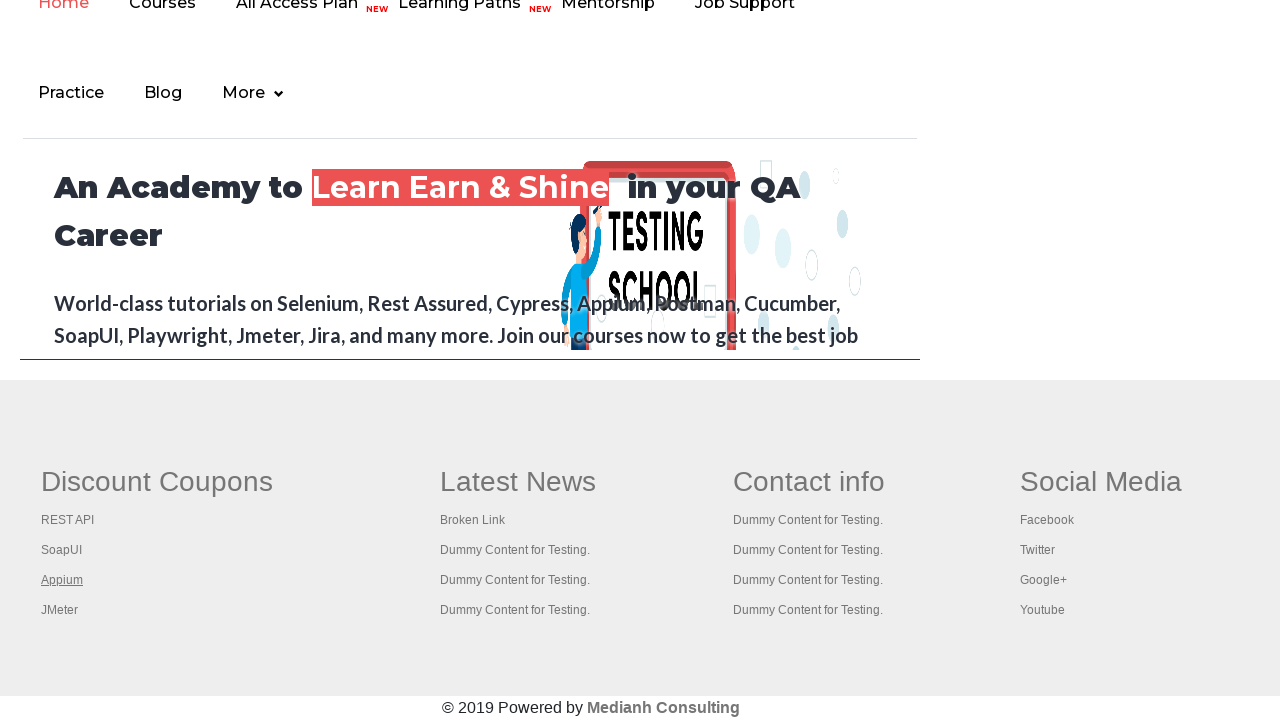

Opened footer link 4 in new tab using Ctrl+Click at (60, 610) on xpath=//div[@id='gf-BIG']//table/tbody/tr/td[1]/ul//a >> nth=4
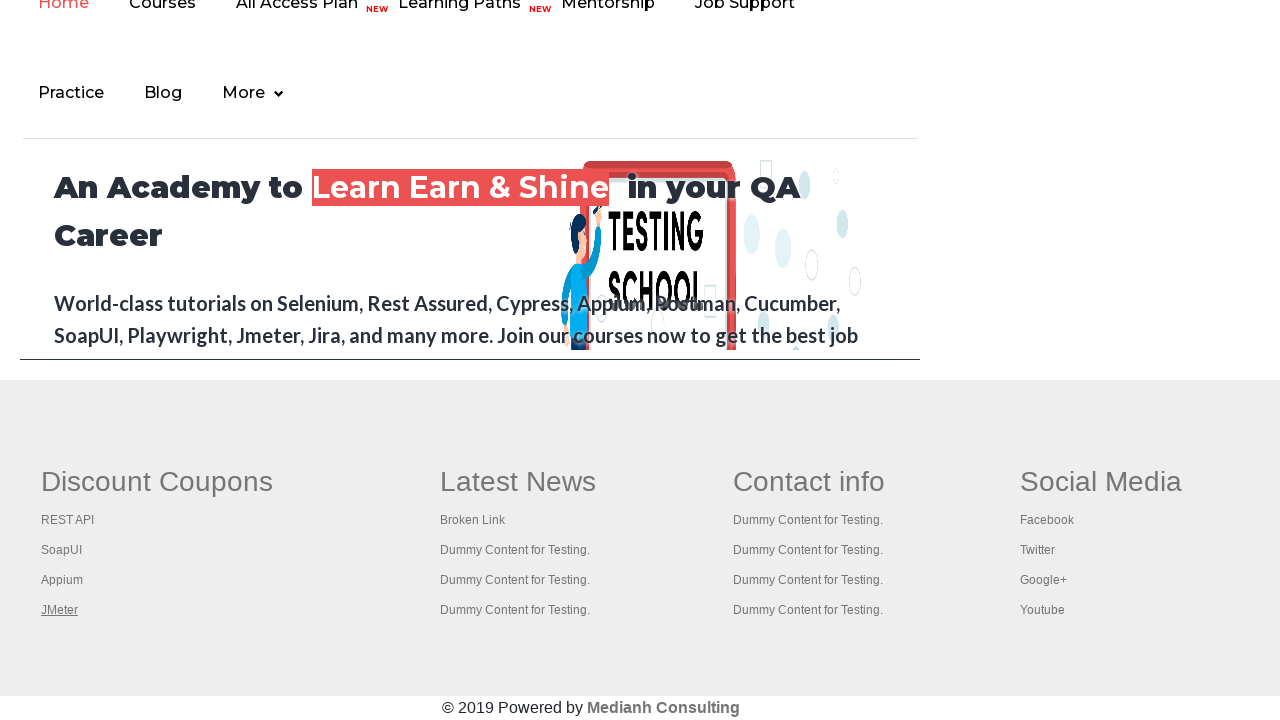

Waited 2 seconds for link 4 to load
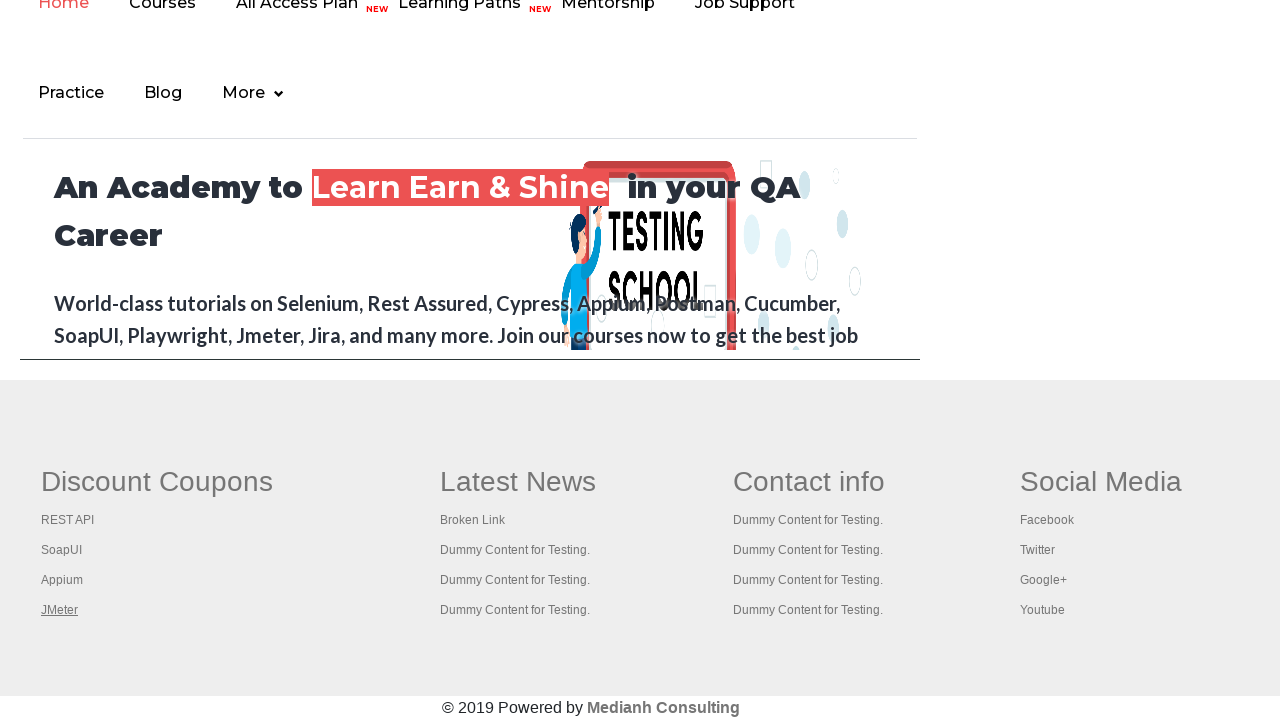

Retrieved all open pages/tabs (5 total)
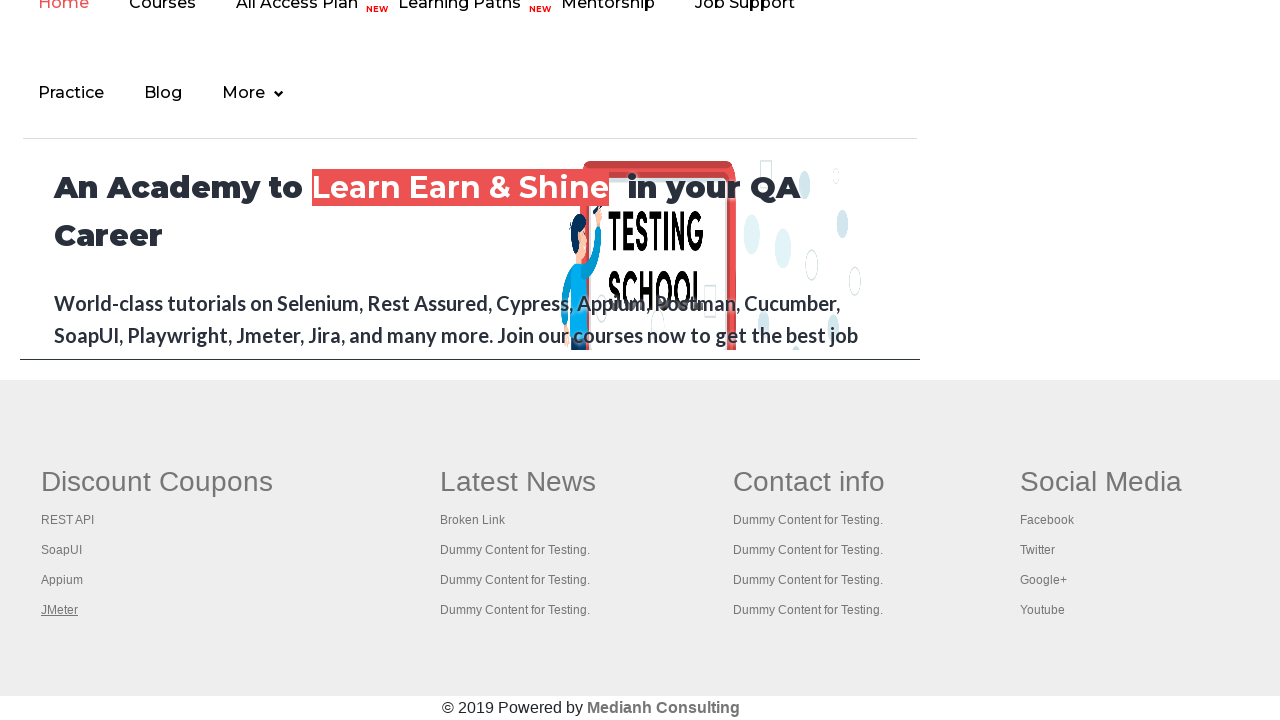

Brought a tab to front
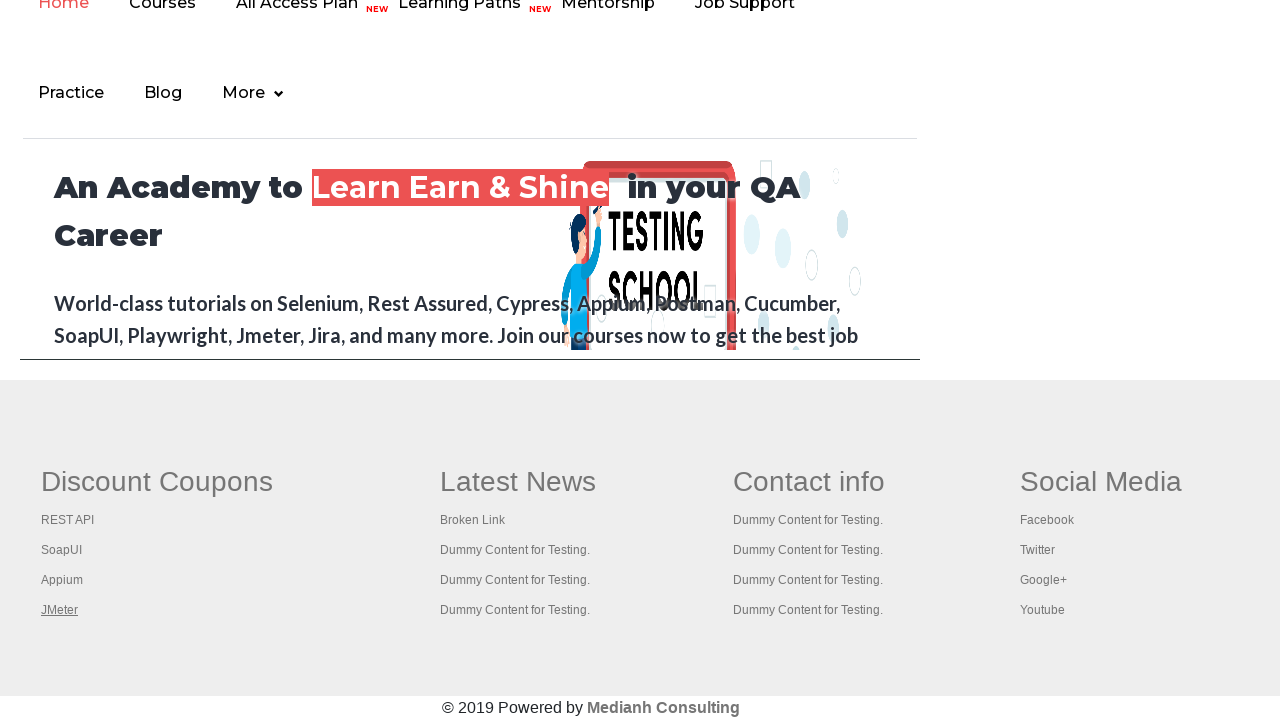

Page loaded to domcontentloaded state
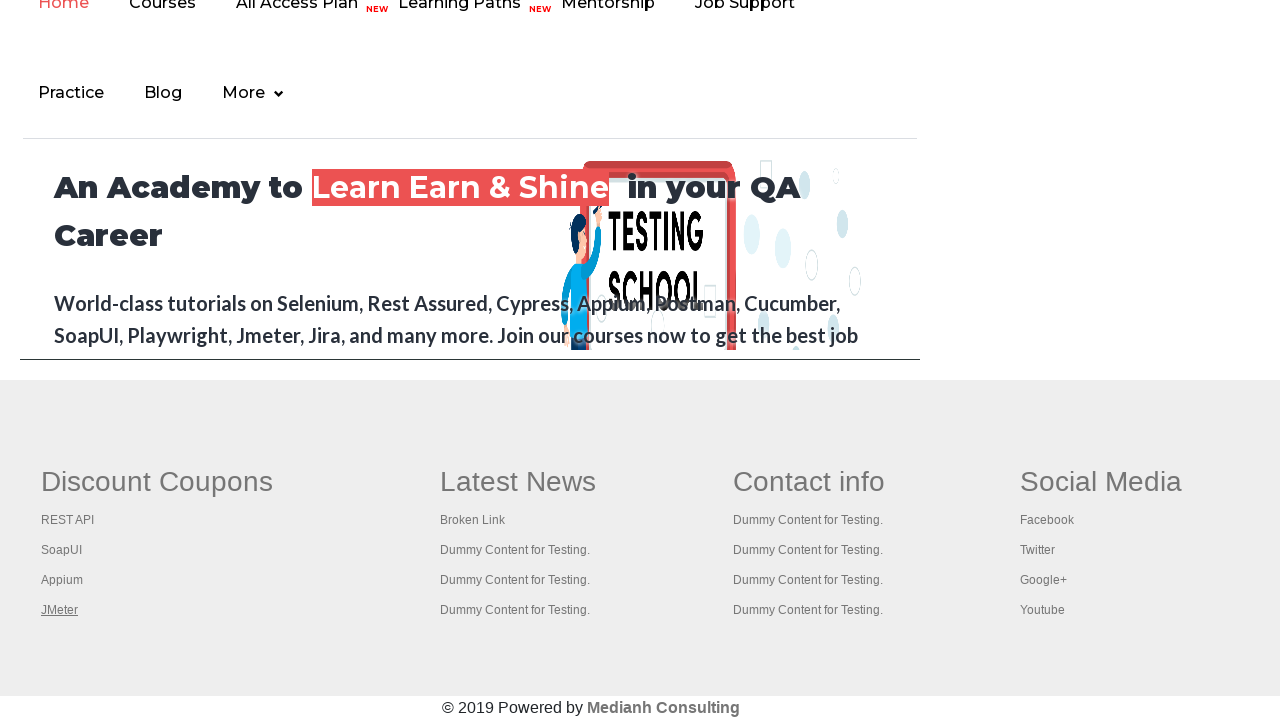

Brought a tab to front
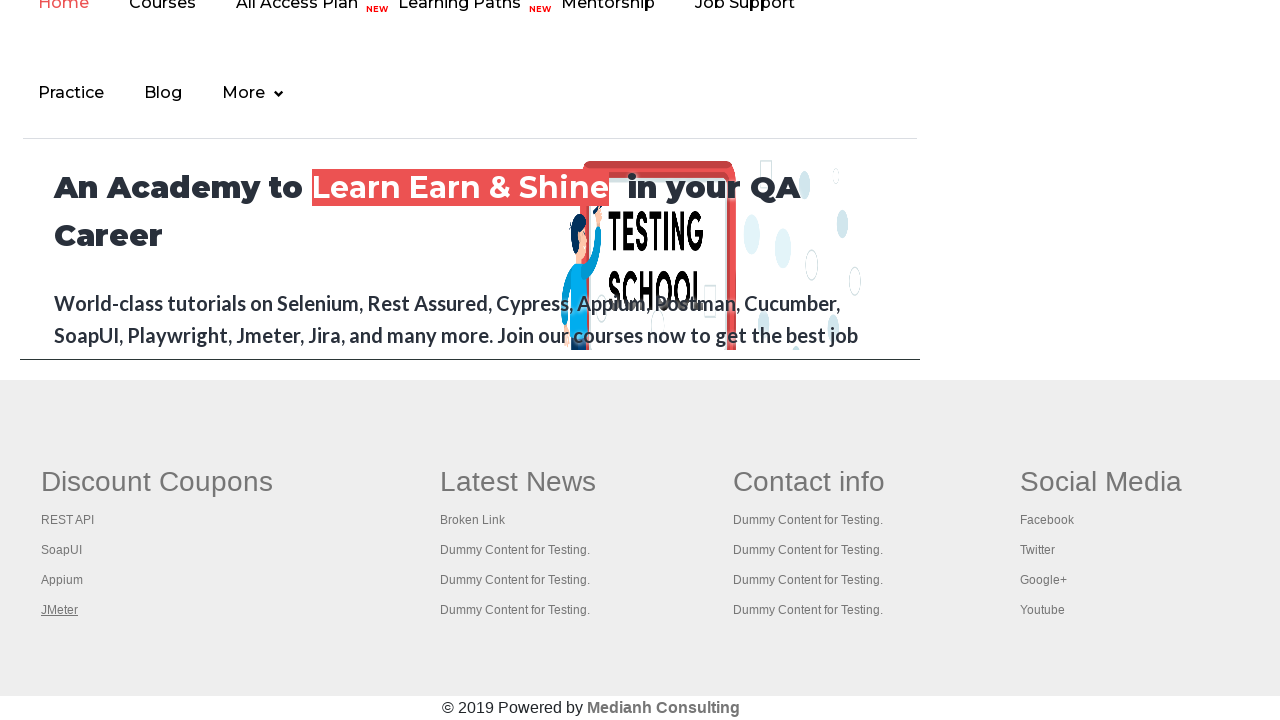

Page loaded to domcontentloaded state
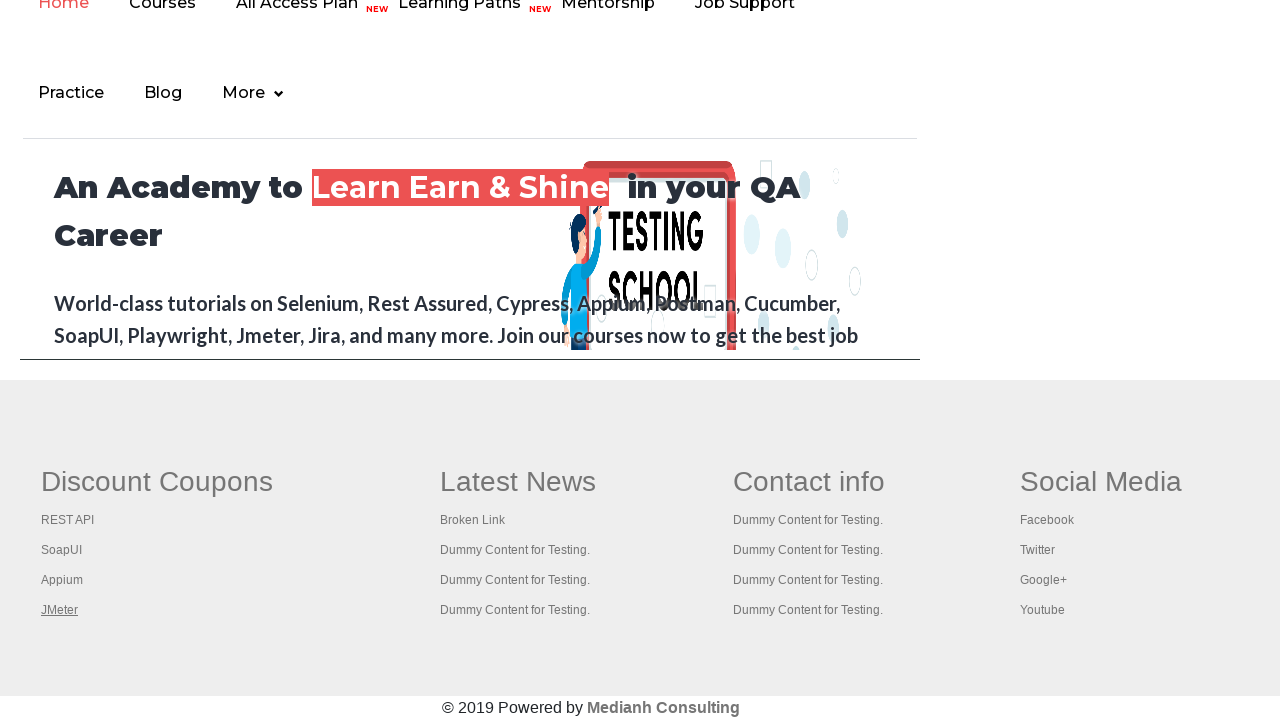

Brought a tab to front
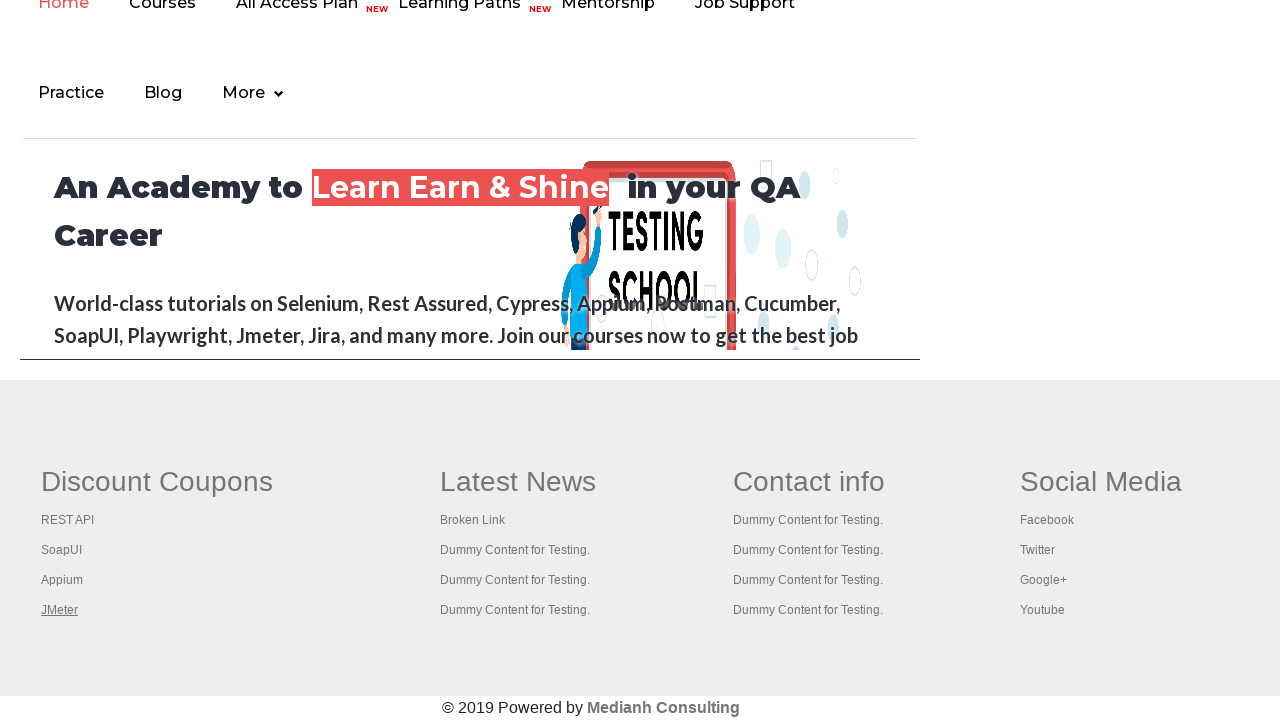

Page loaded to domcontentloaded state
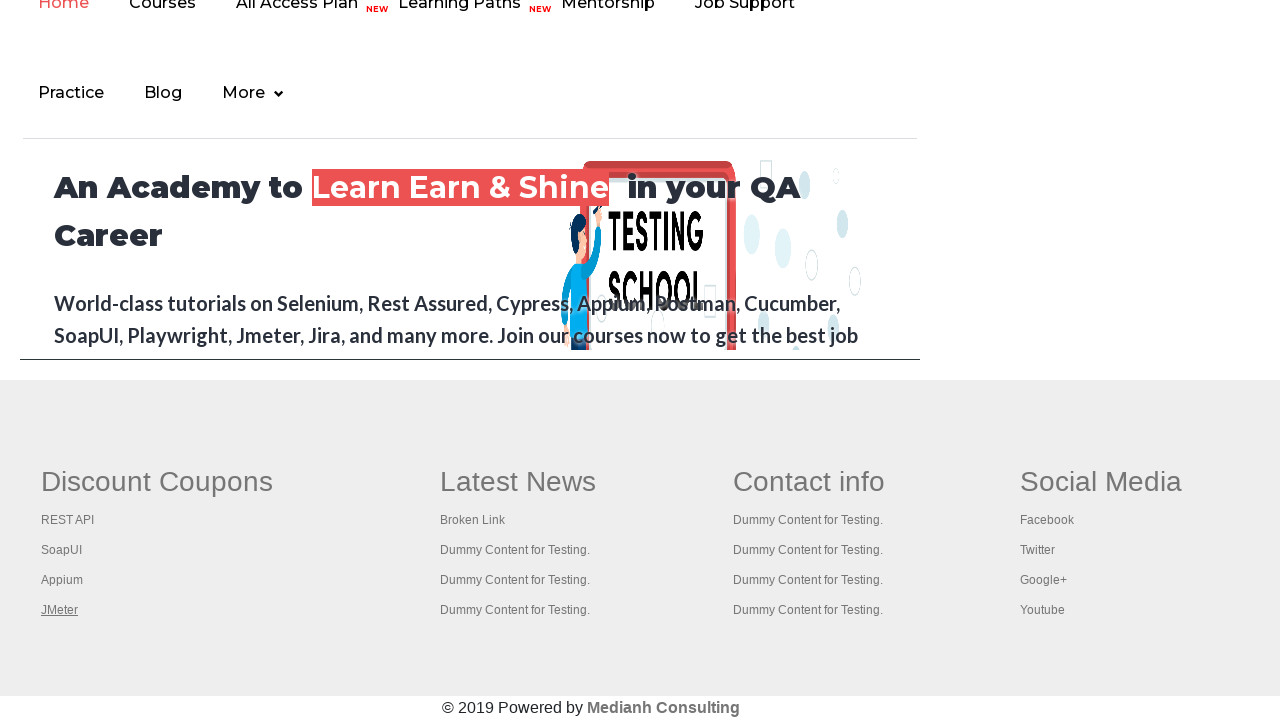

Brought a tab to front
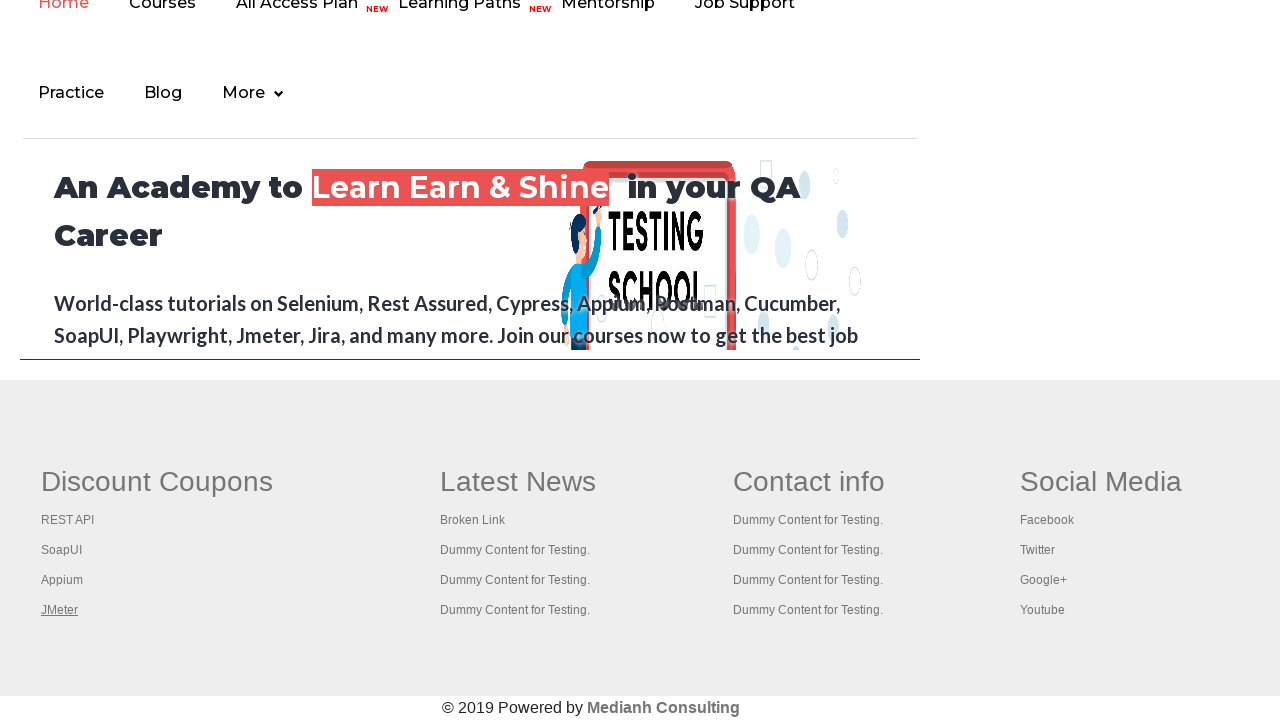

Page loaded to domcontentloaded state
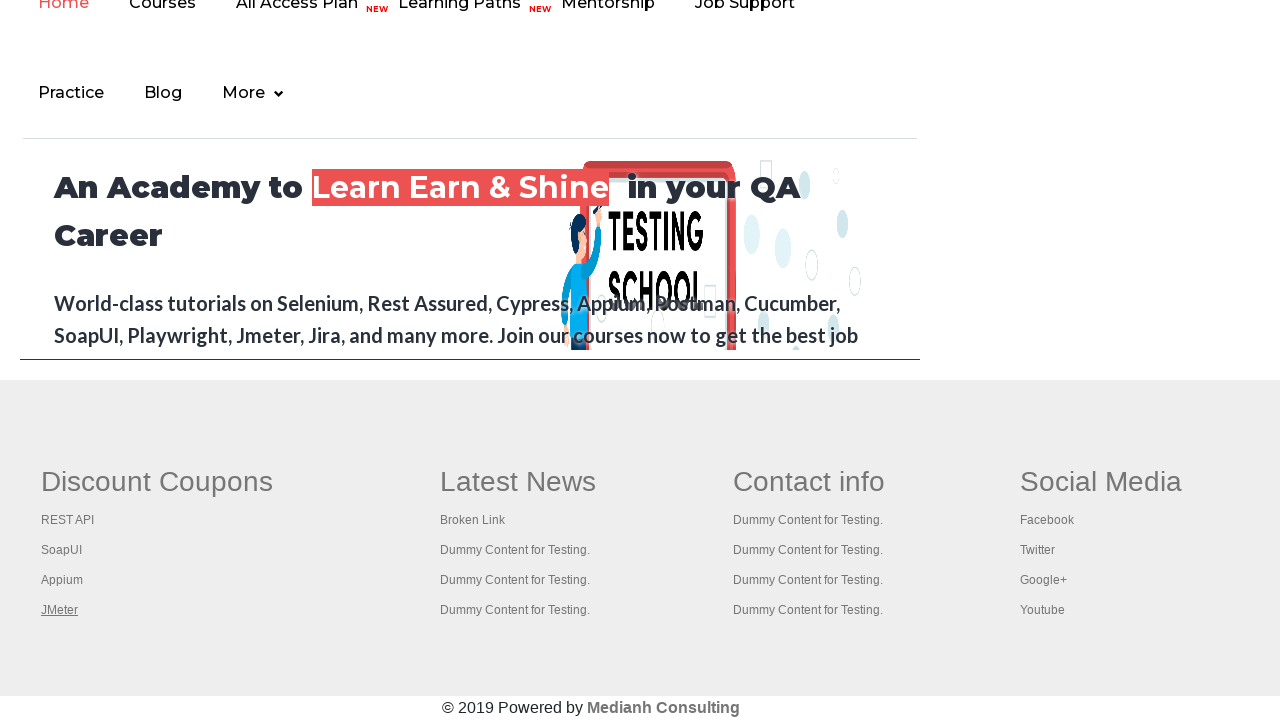

Brought a tab to front
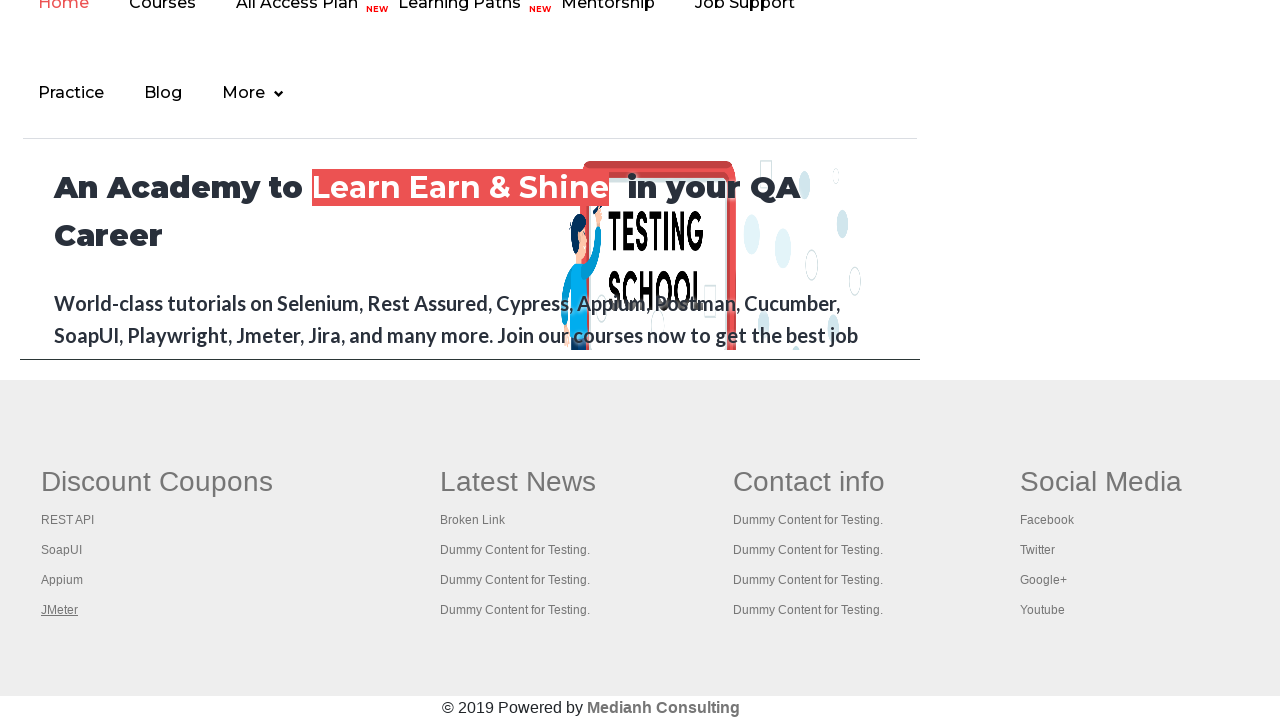

Page loaded to domcontentloaded state
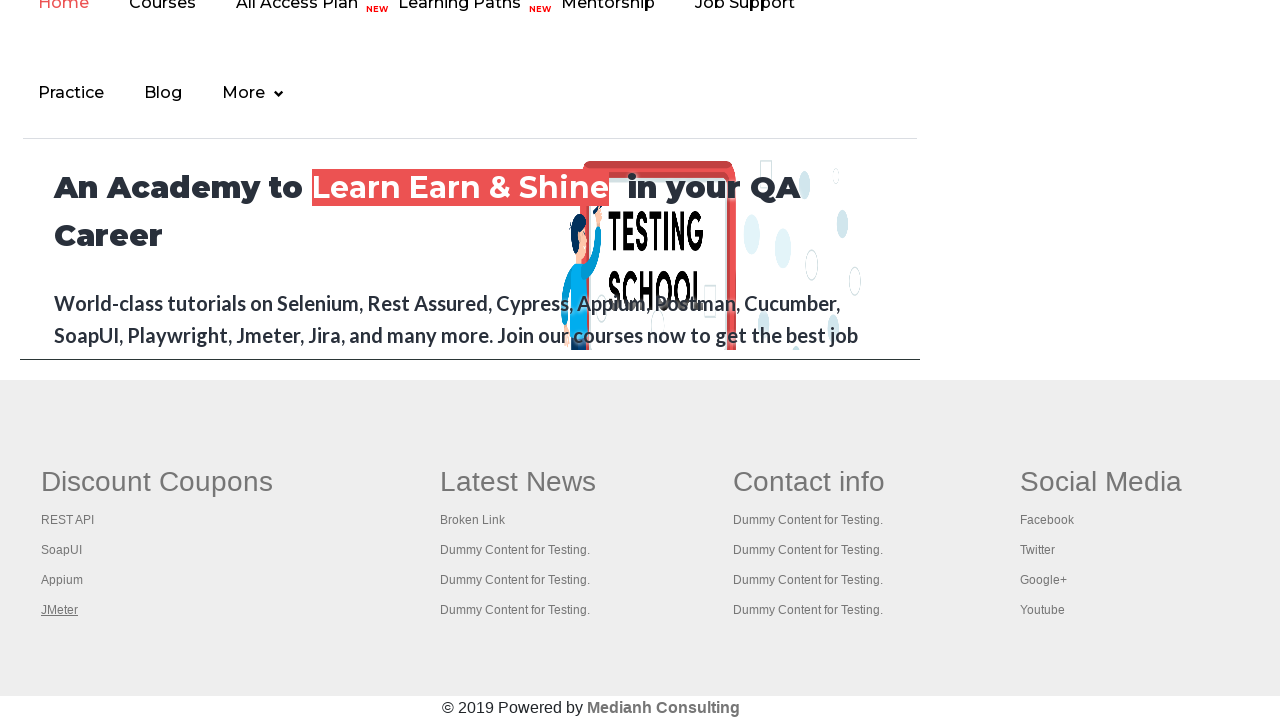

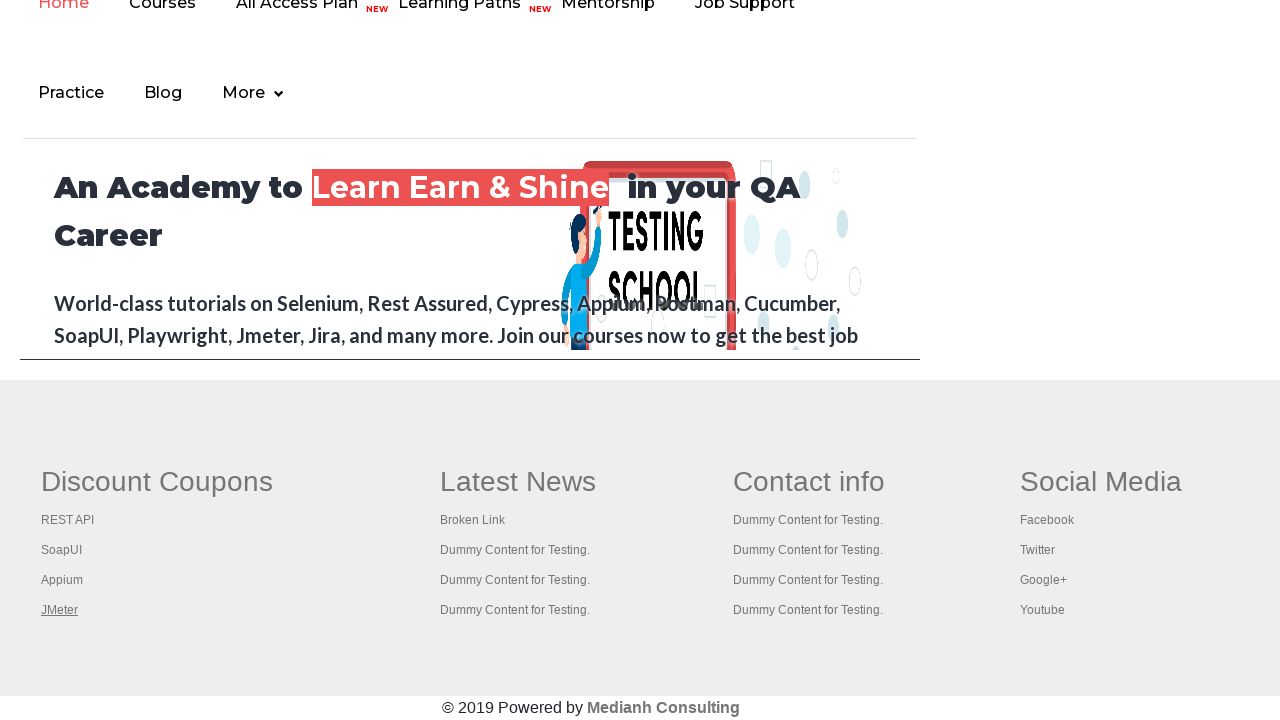